Tests search and product selection functionality by navigating to search results for "water", clicking on a product, and verifying the product page loads correctly with the expected title.

Starting URL: https://www.bunnycart.com/catalogsearch/result/?q=water

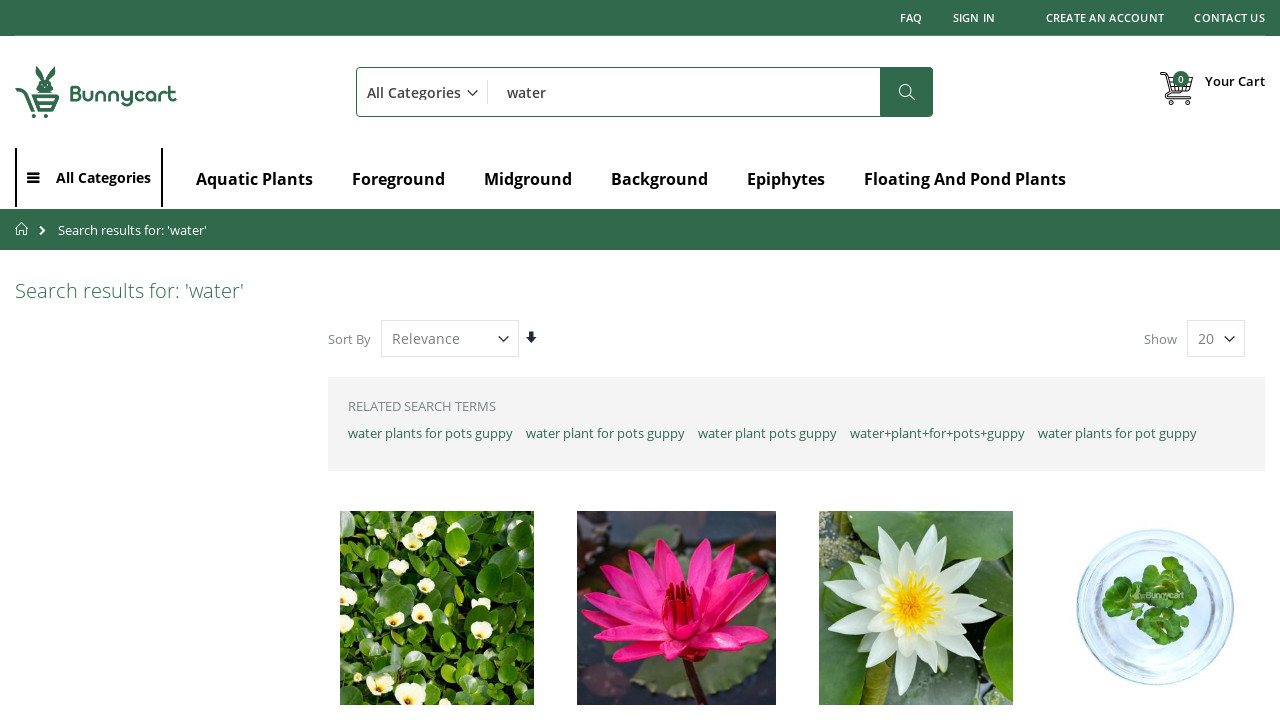

Waited for search results container to load
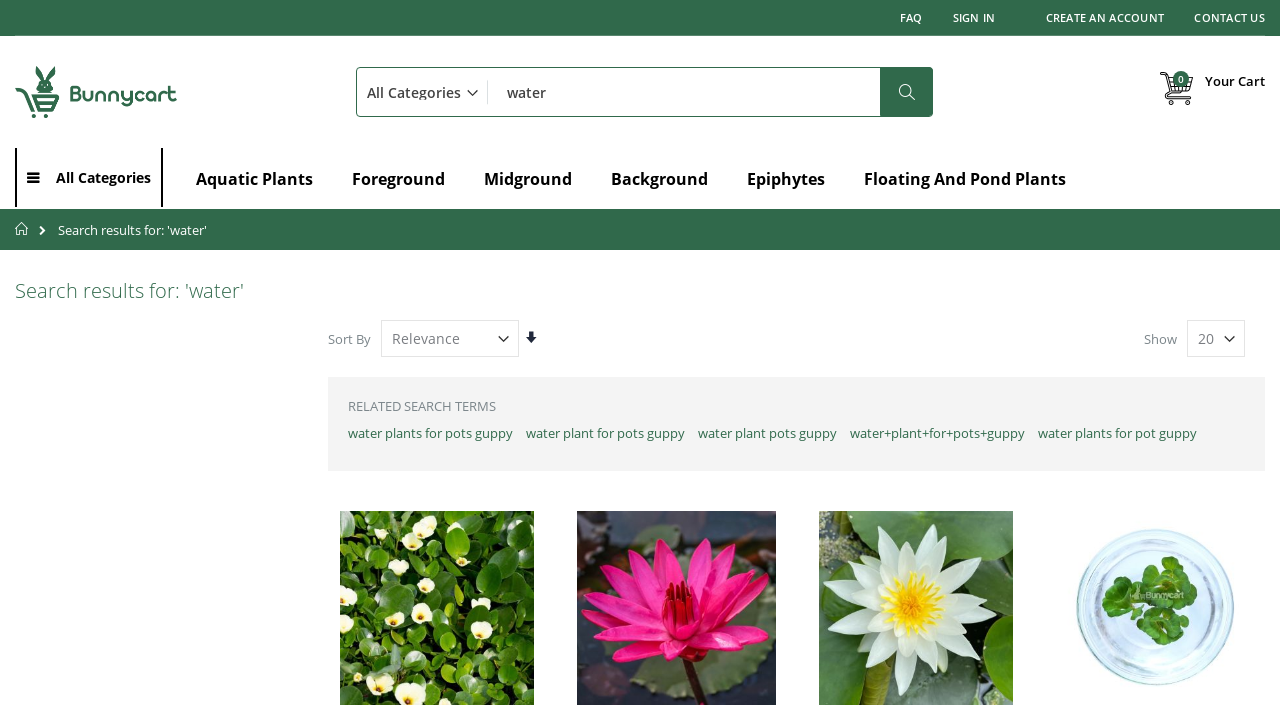

Located first product link in search results
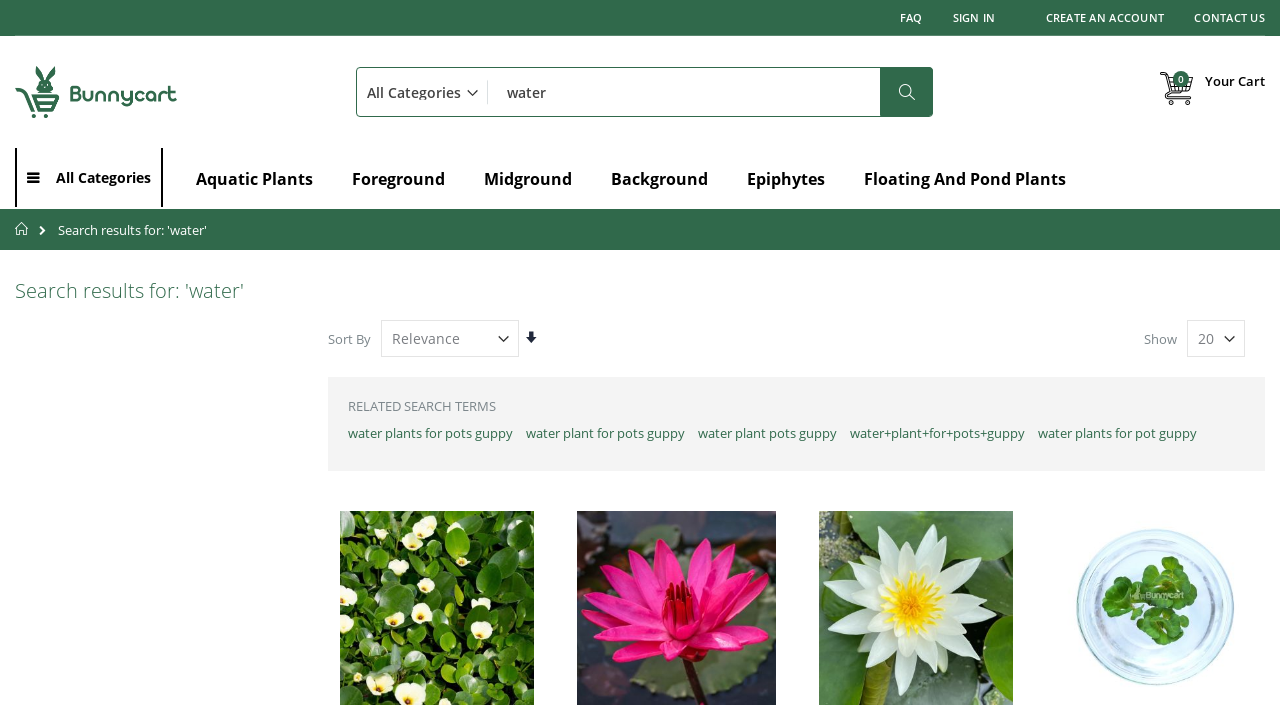

Retrieved product label: 'Water Poppy'
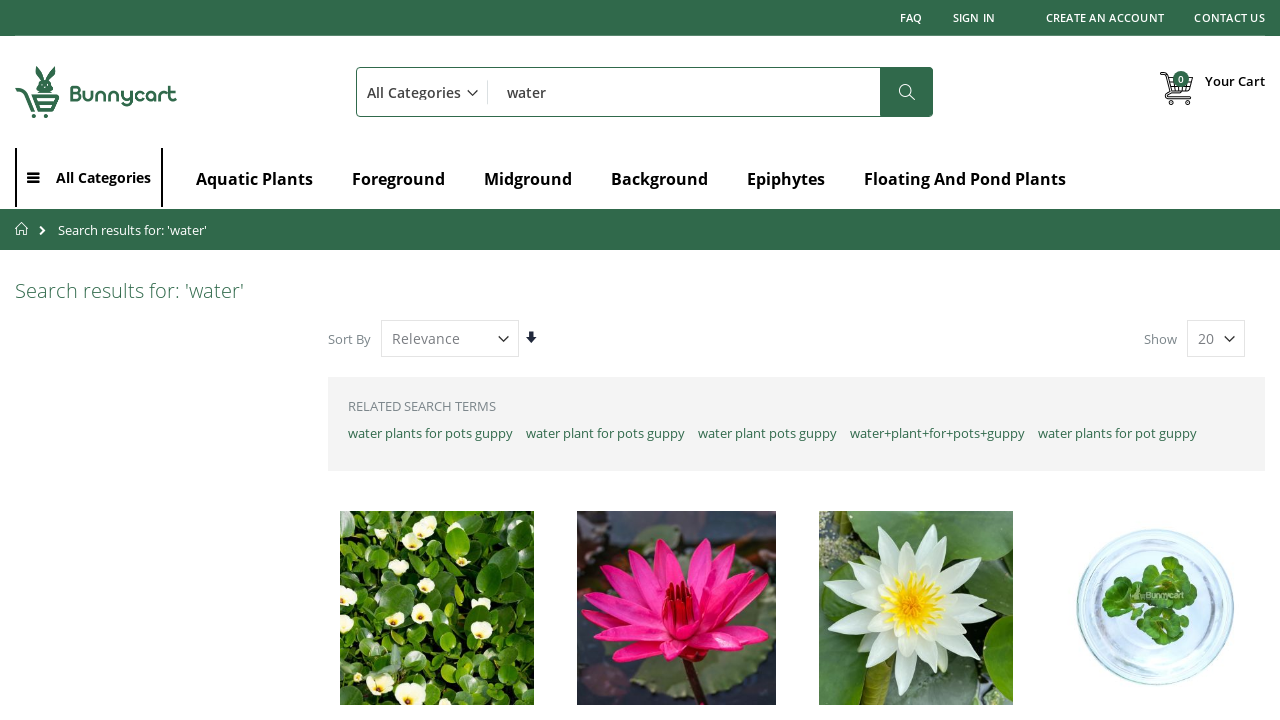

Clicked on the first product at (427, 360) on xpath=//*[@id='amasty-shopby-product-list']/div[2]/ol/li[1]/div/div[2]/strong/a 
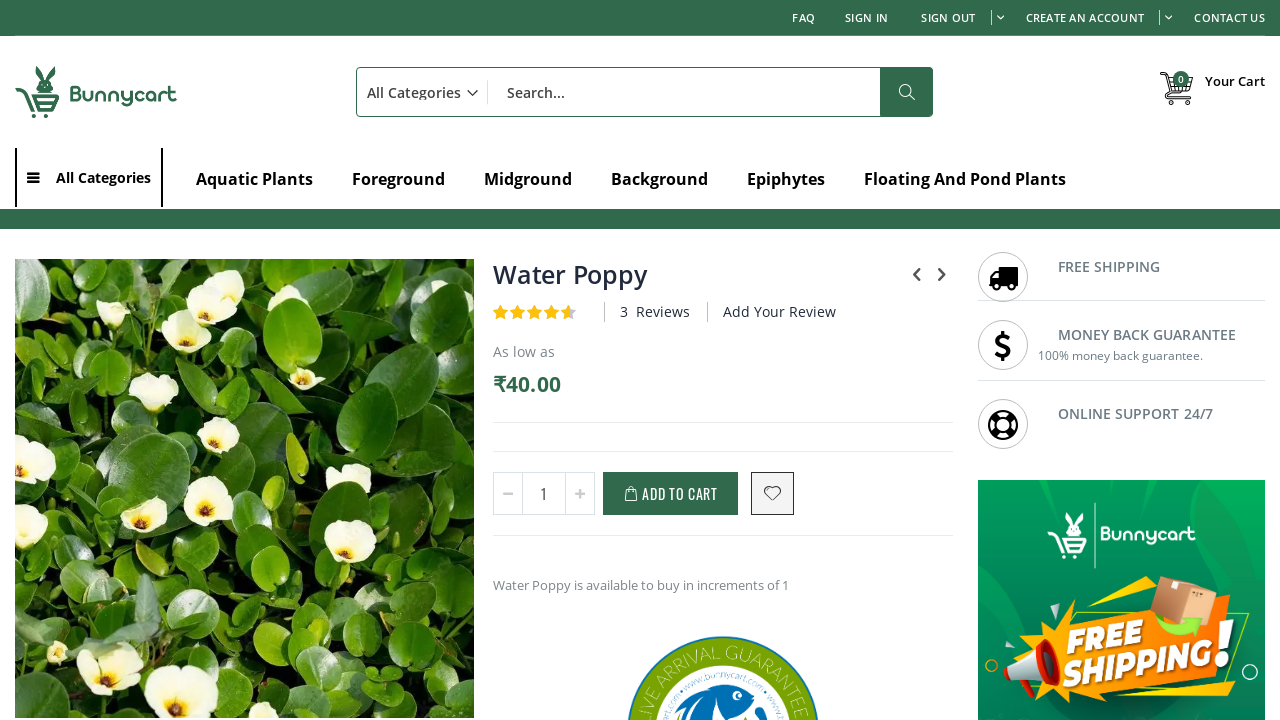

Waited for product page title to load
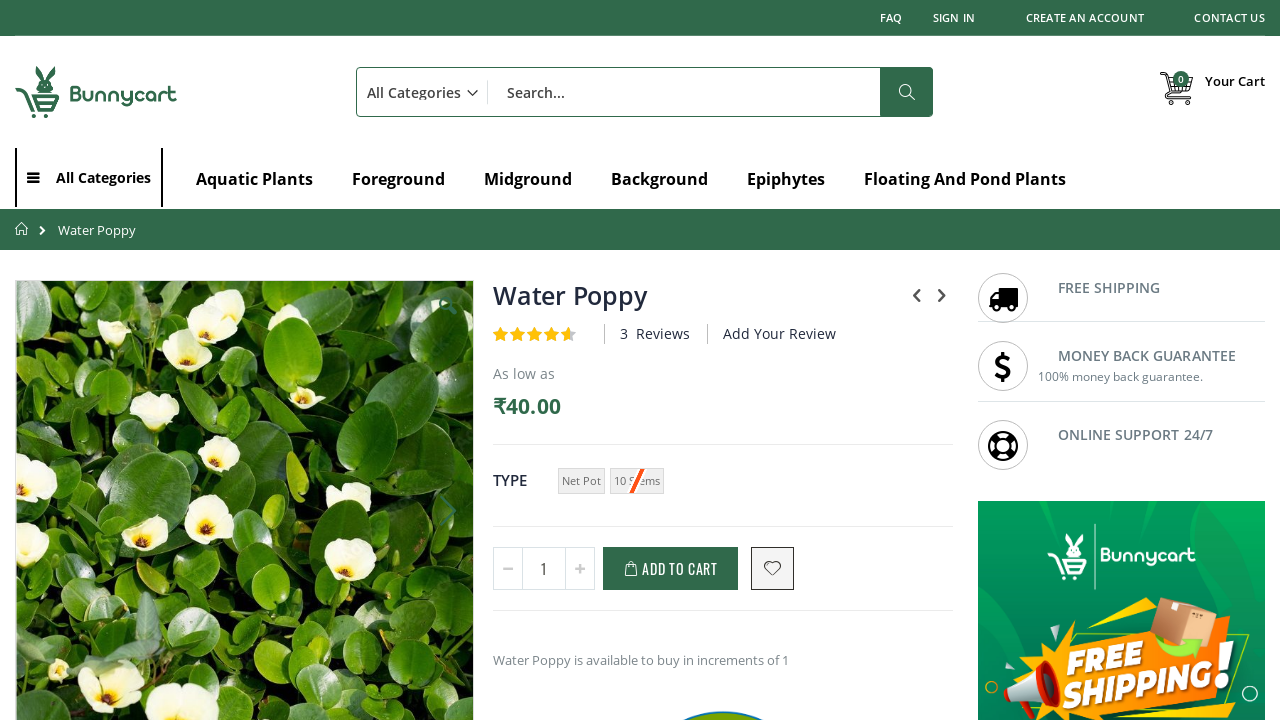

Retrieved product page title: 'Water Poppy'
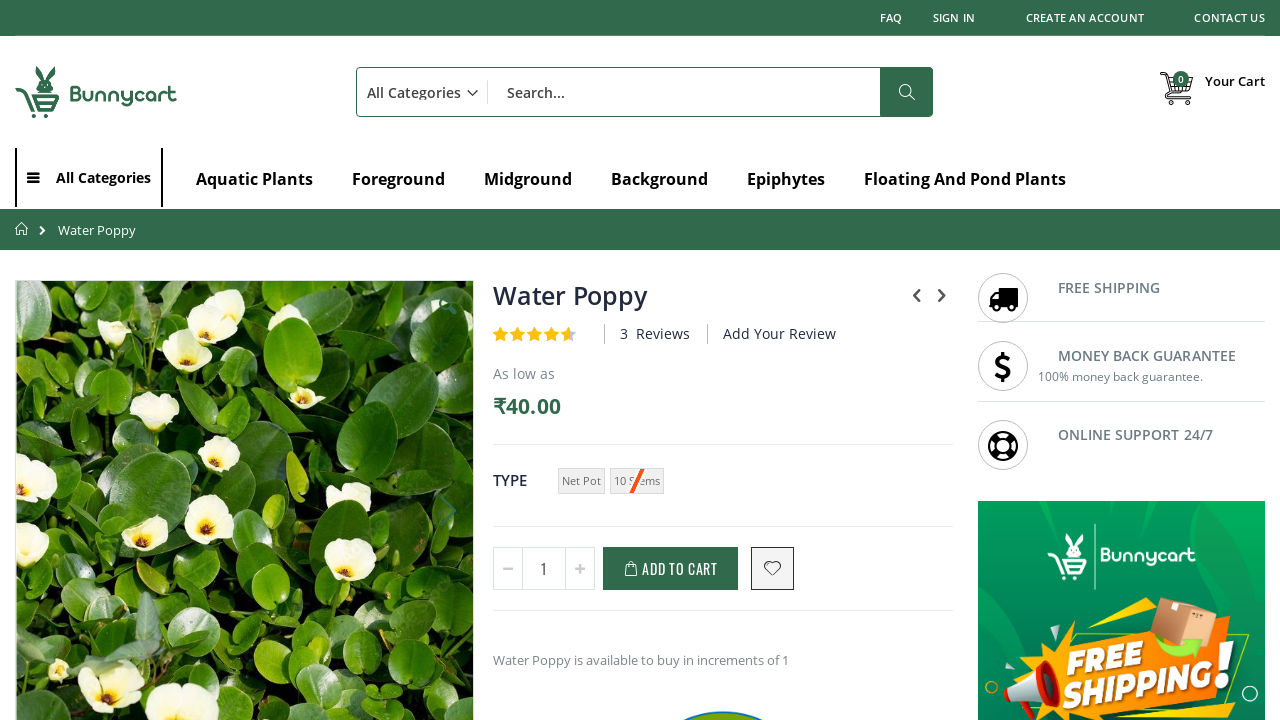

Verified product page title matches selected product
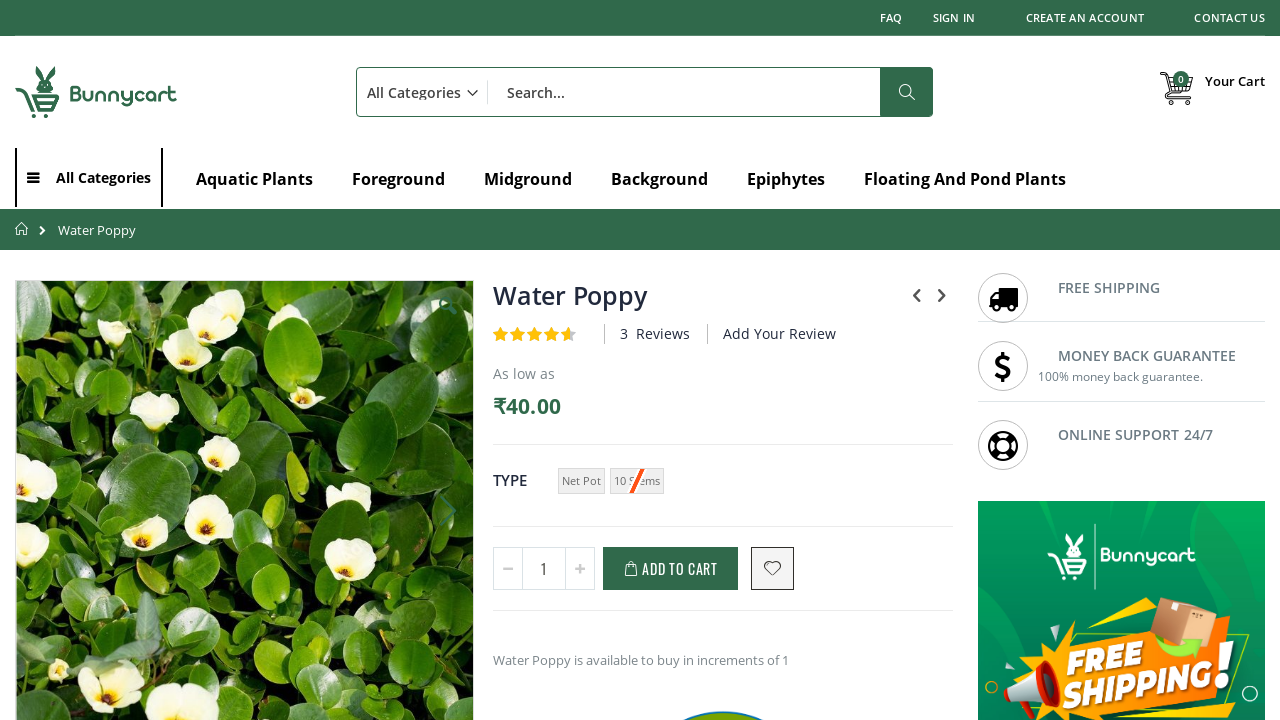

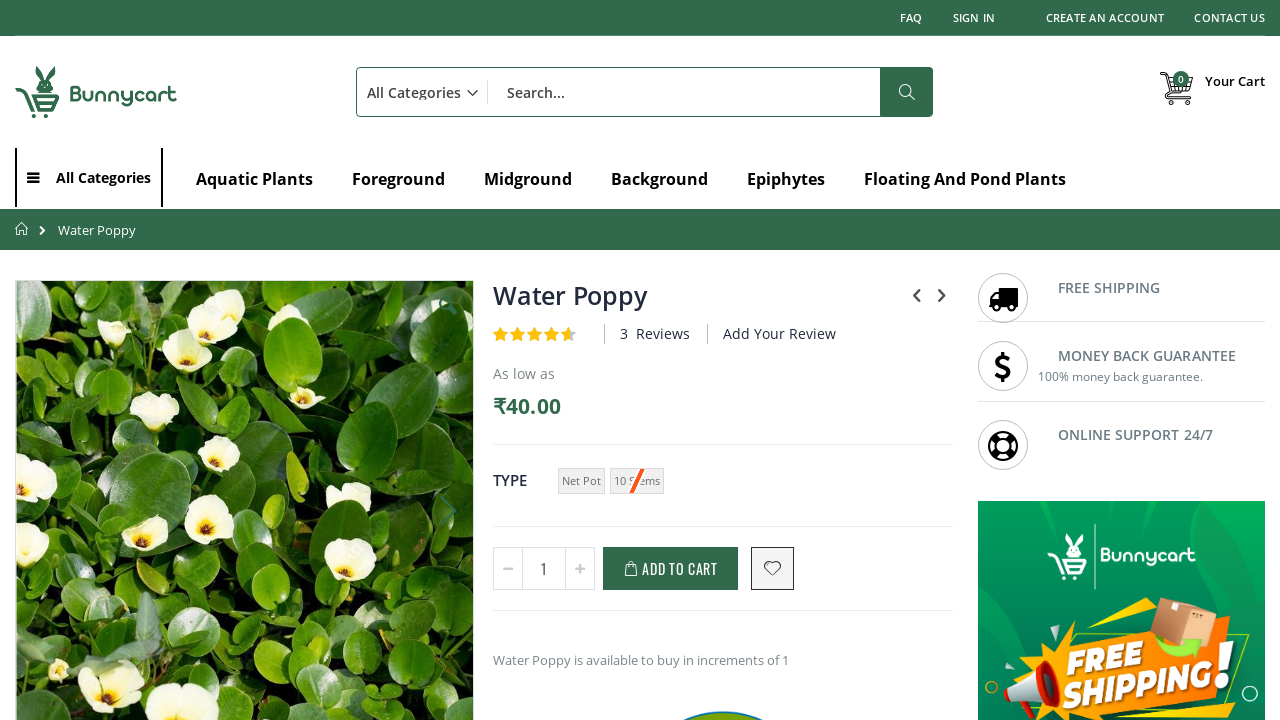